Tests TodoMVC jQuery implementation by adding three todo items, marking them all as completed, and clearing completed items

Starting URL: https://todomvc.com/

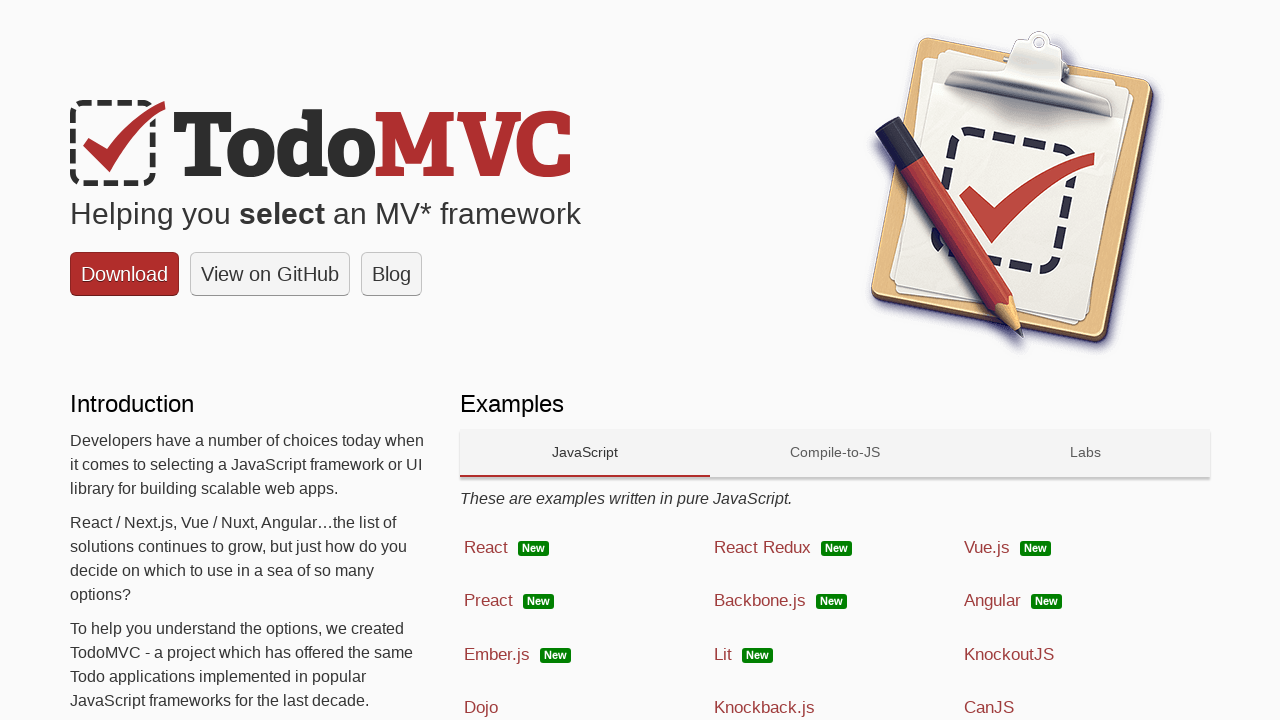

Cleared browser local storage
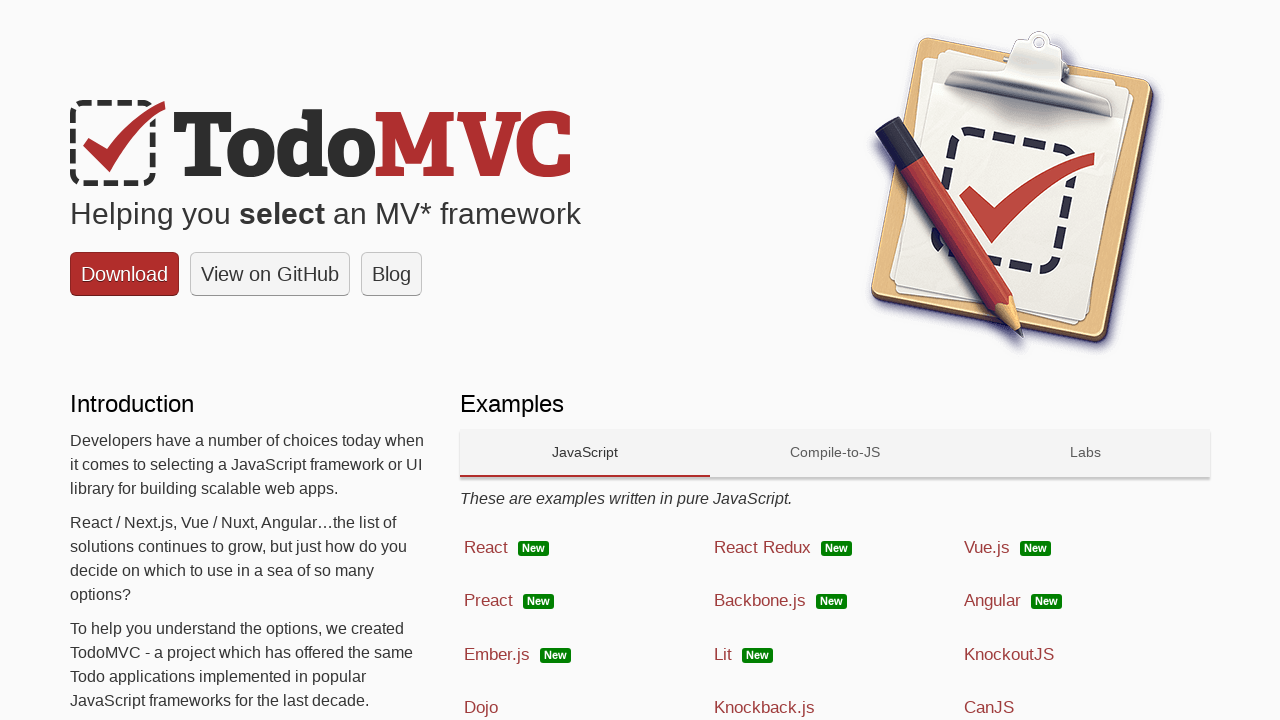

Clicked on jQuery TodoMVC example link at (1085, 361) on a[href*="examples/jquery/dist"]
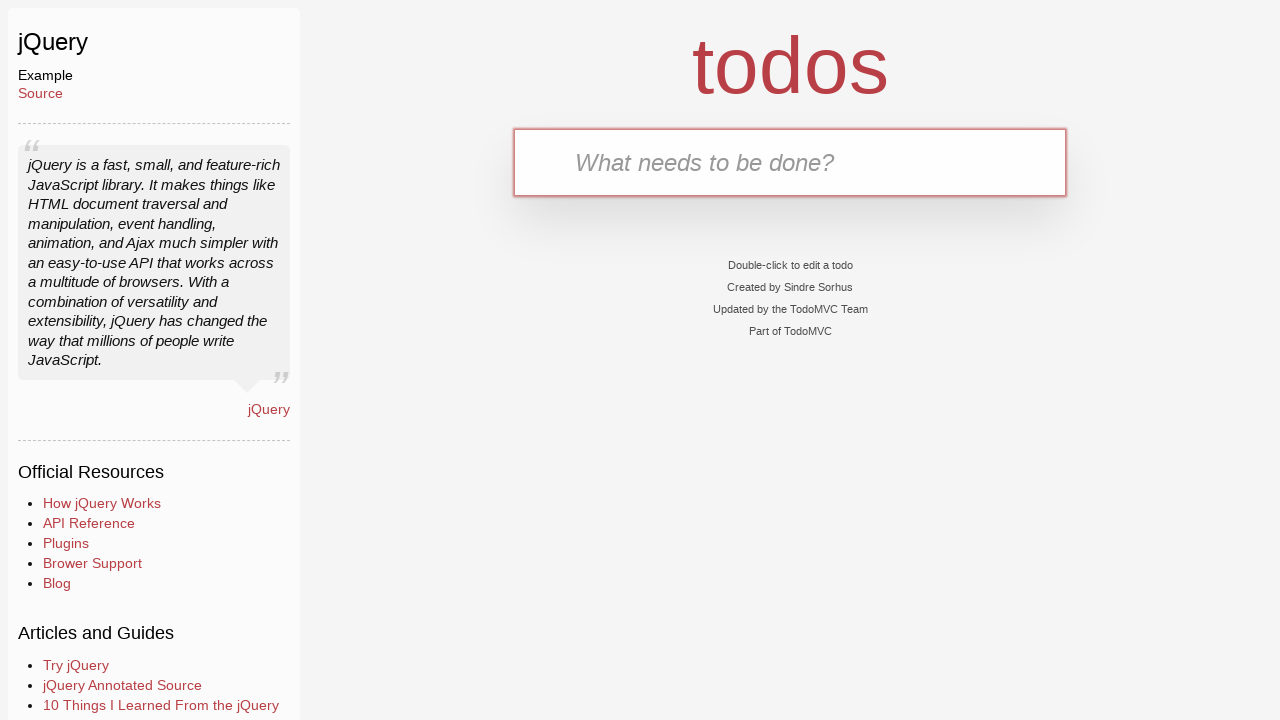

TodoMVC app section loaded
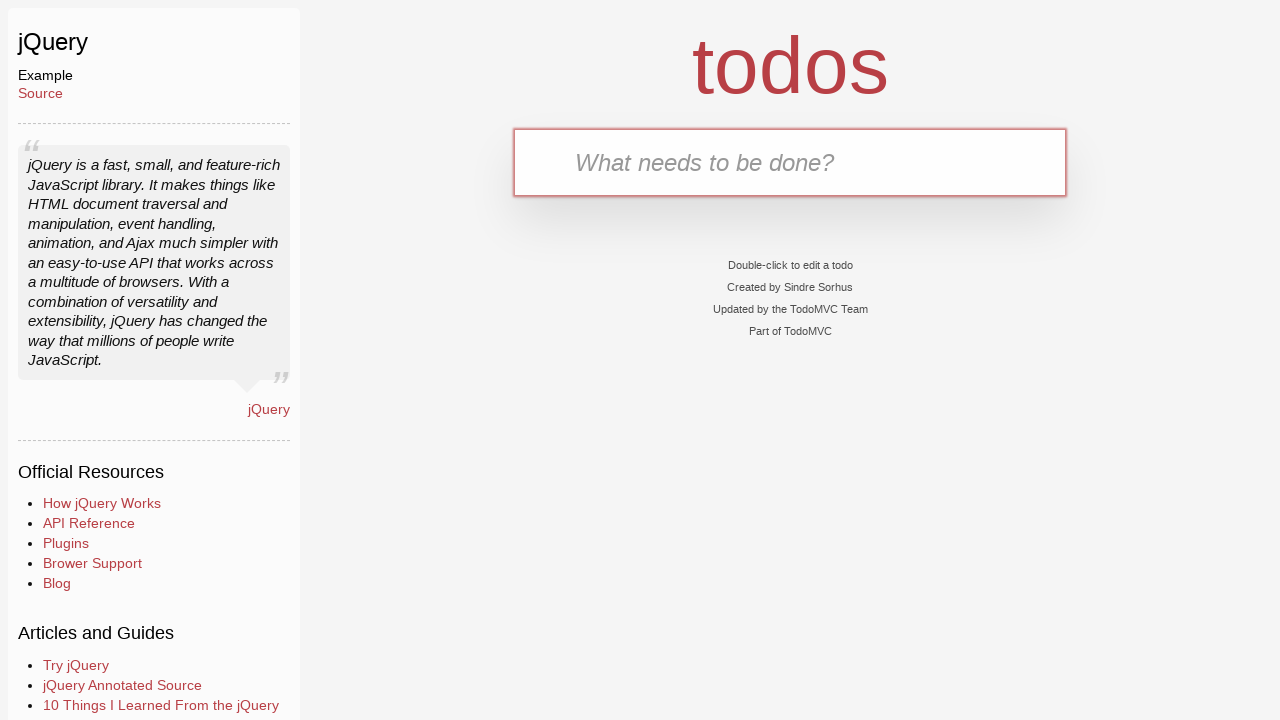

Page DOM content fully loaded
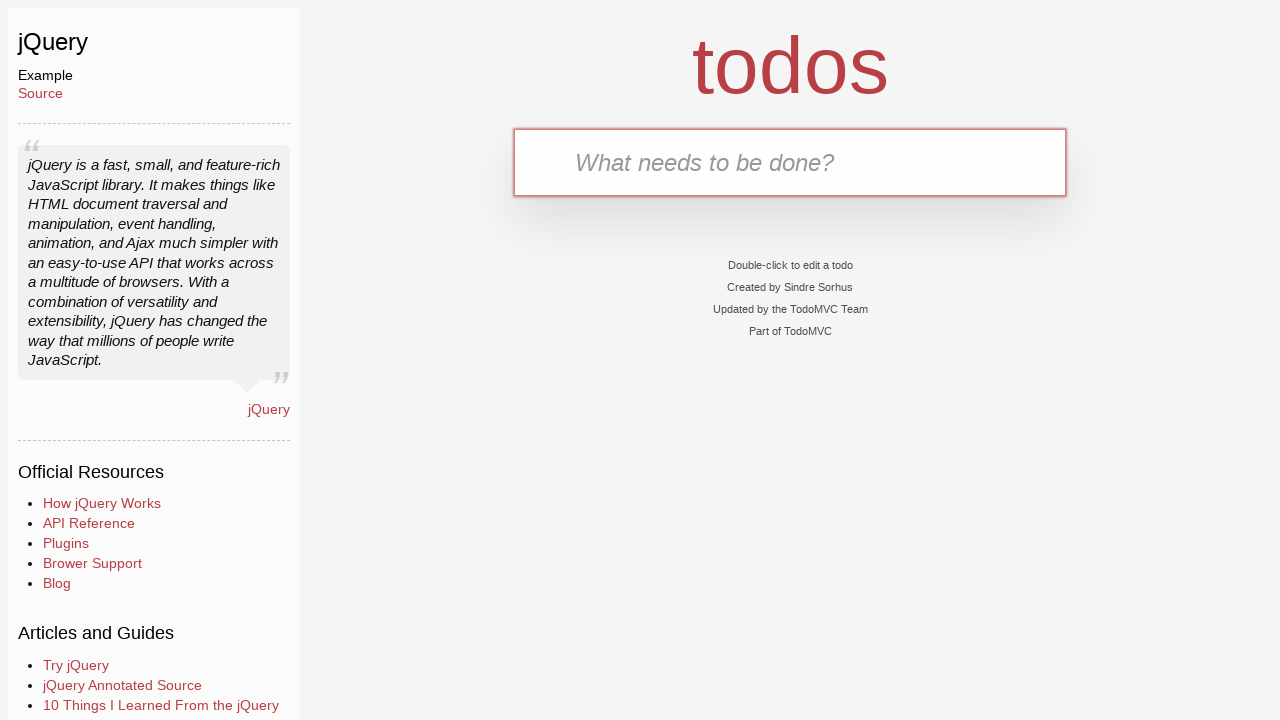

Filled todo input with 'Learn Python' on input.new-todo
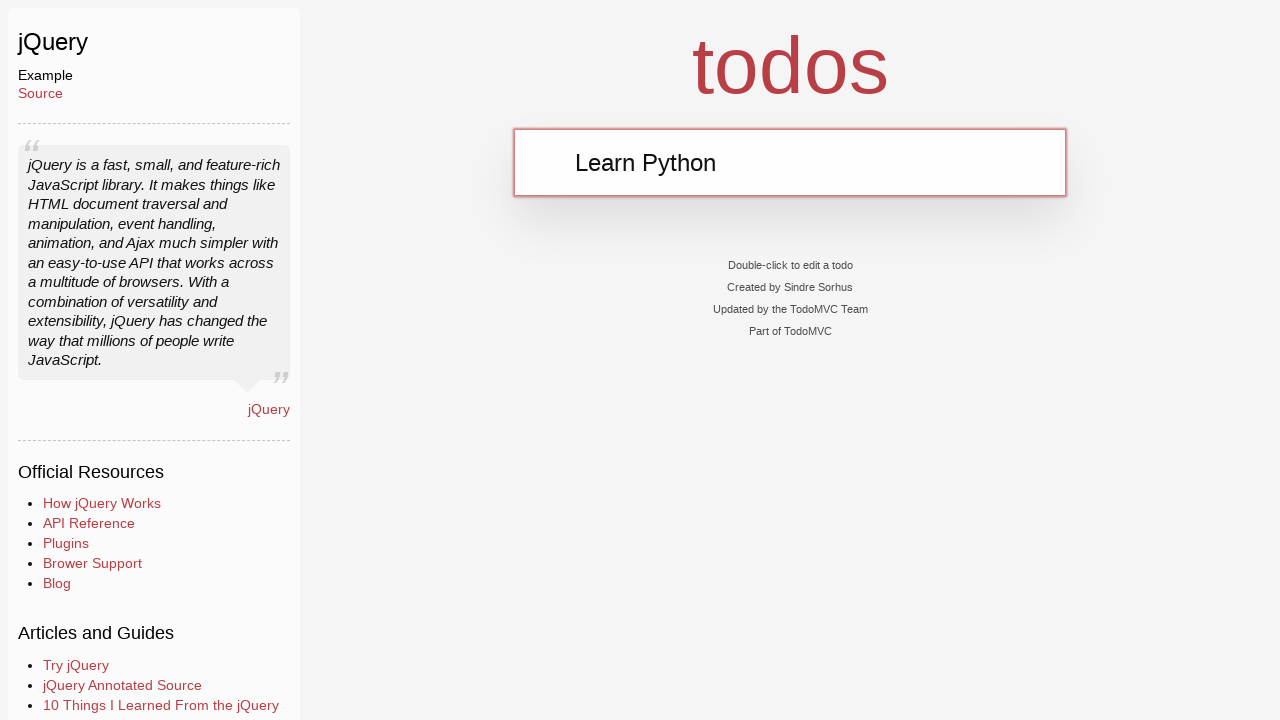

Pressed Enter to add first todo item on input.new-todo
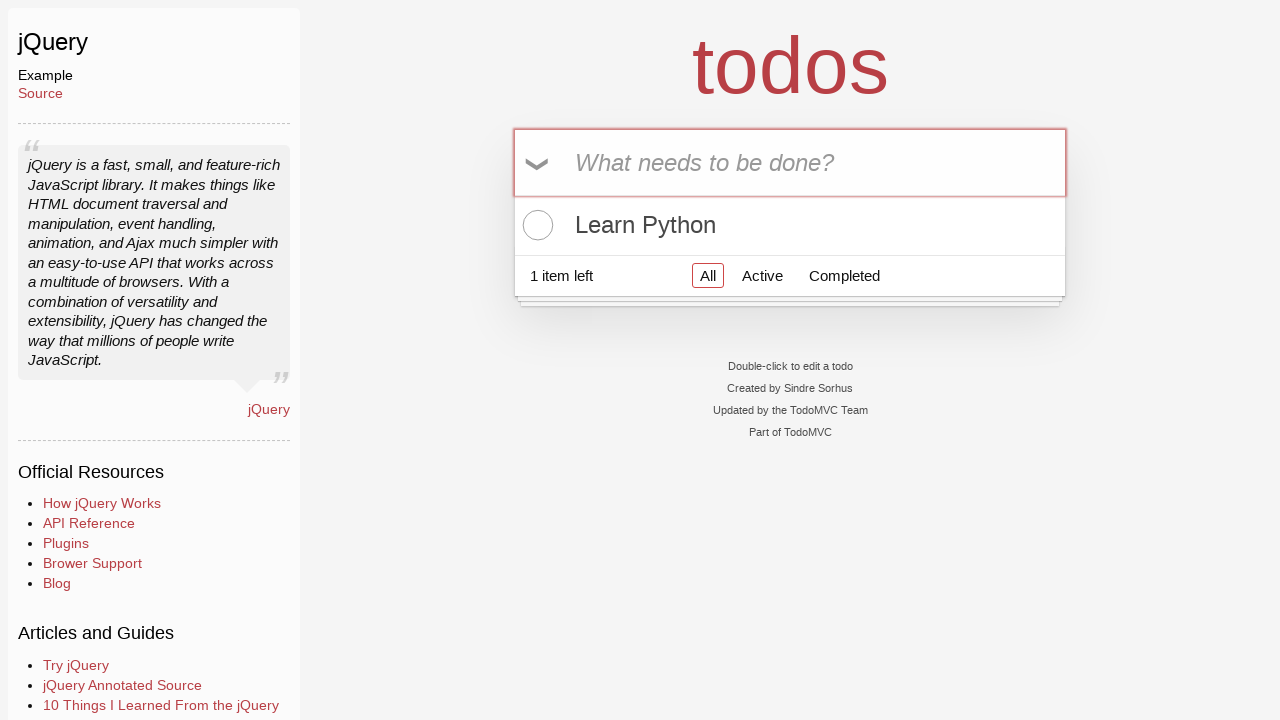

Filled todo input with 'Learn JavaScript' on input.new-todo
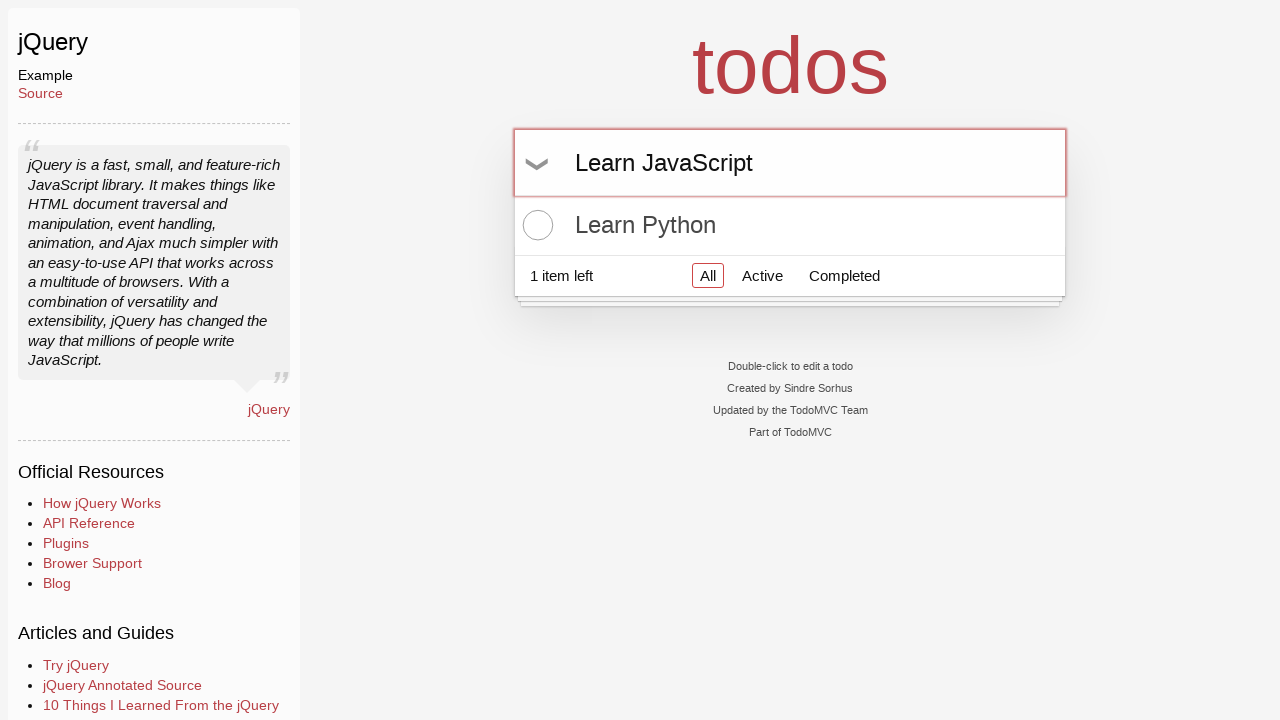

Pressed Enter to add second todo item on input.new-todo
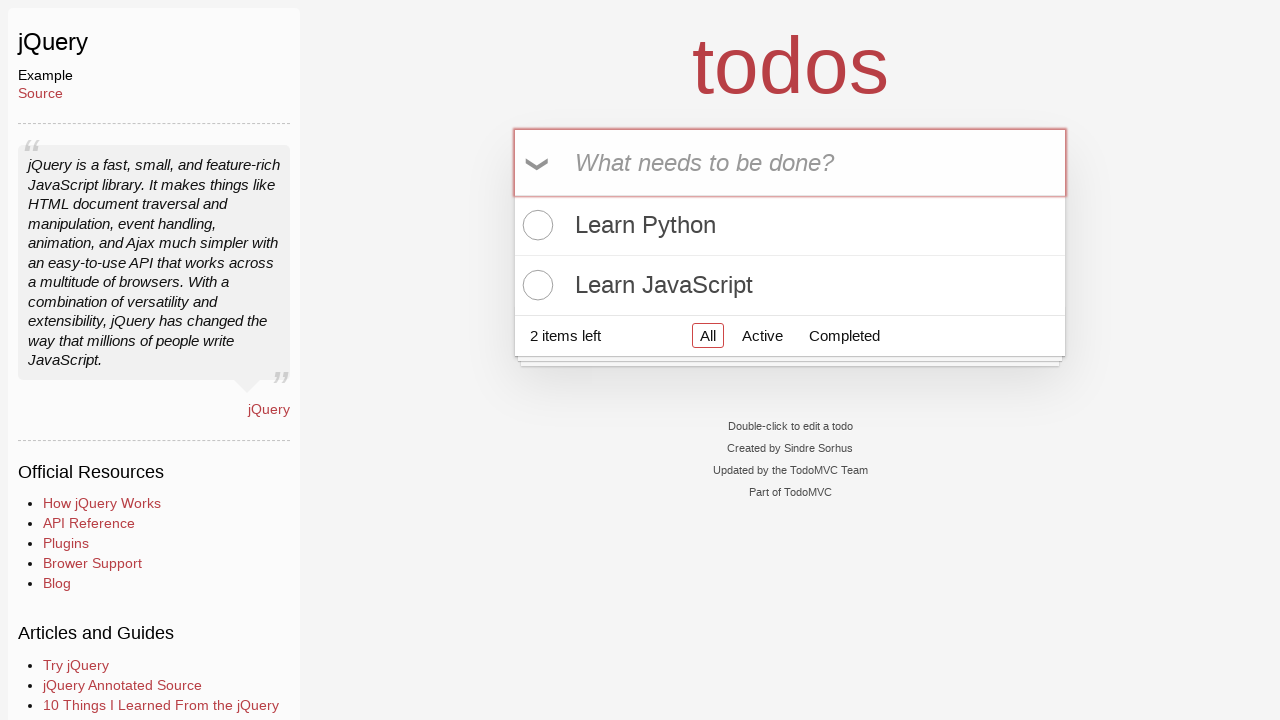

Filled todo input with 'Learn PythonSelenium' on input.new-todo
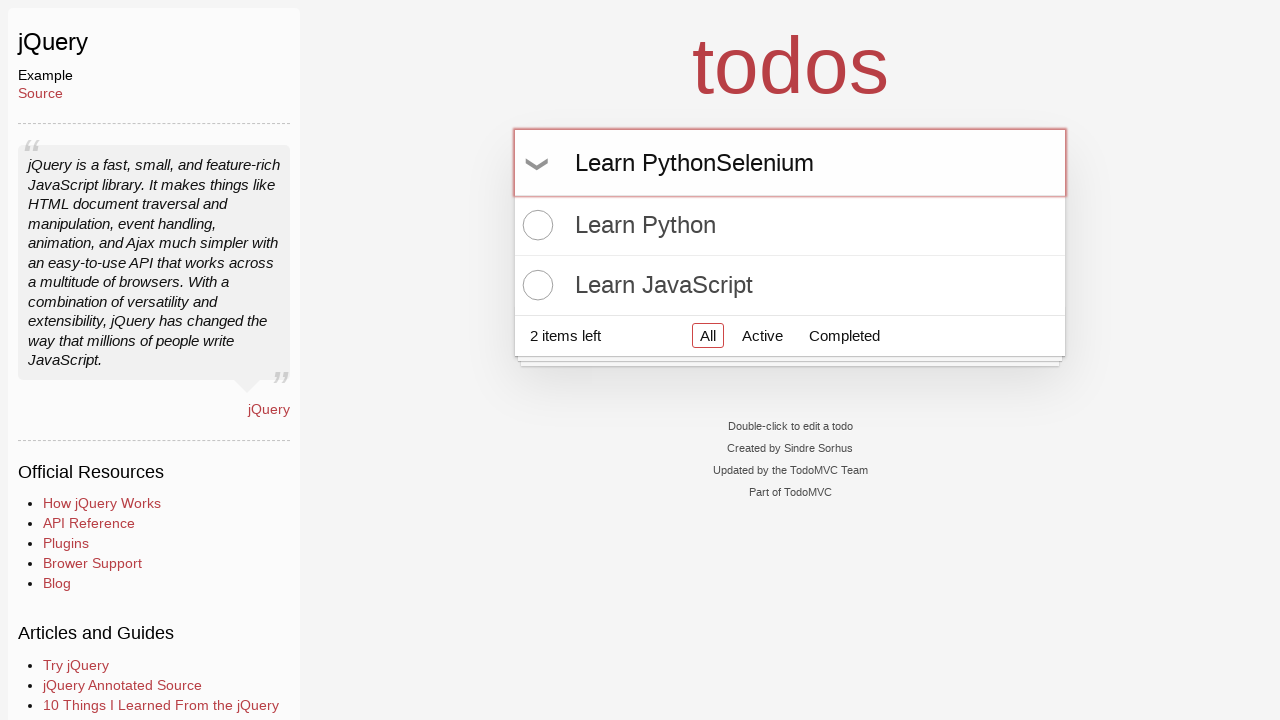

Pressed Enter to add third todo item on input.new-todo
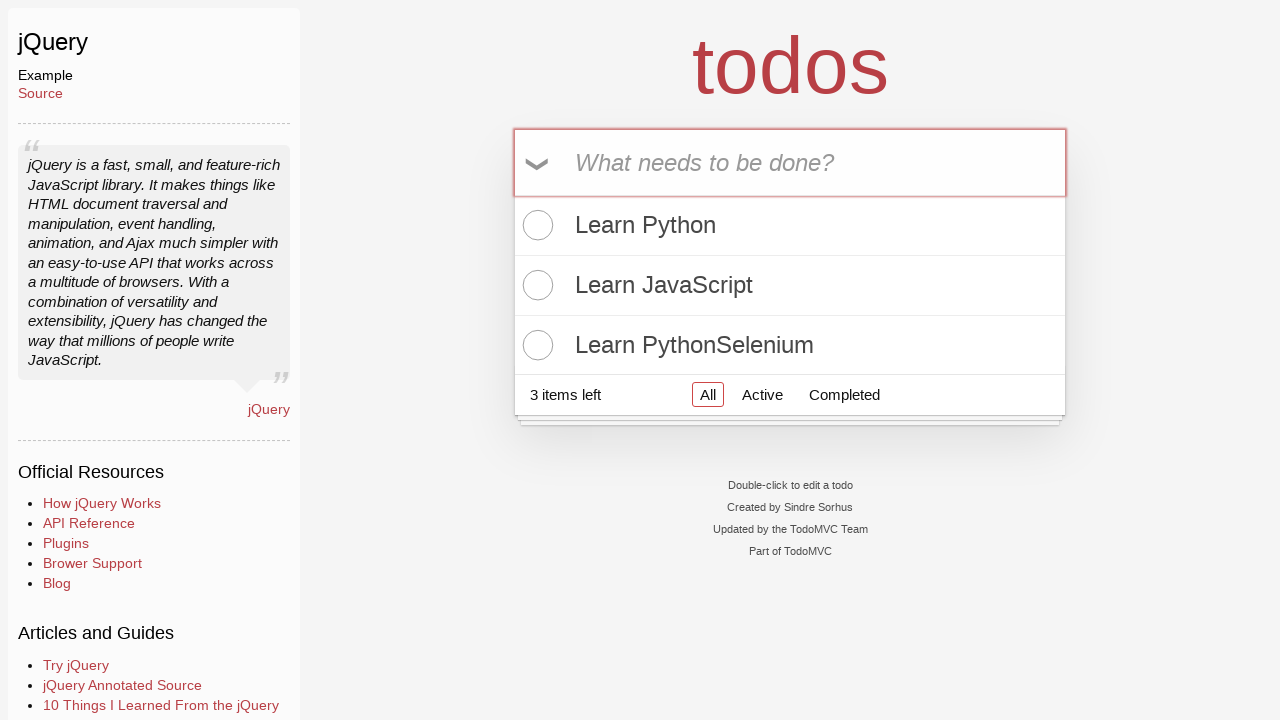

Todo count indicator is visible showing 3 items
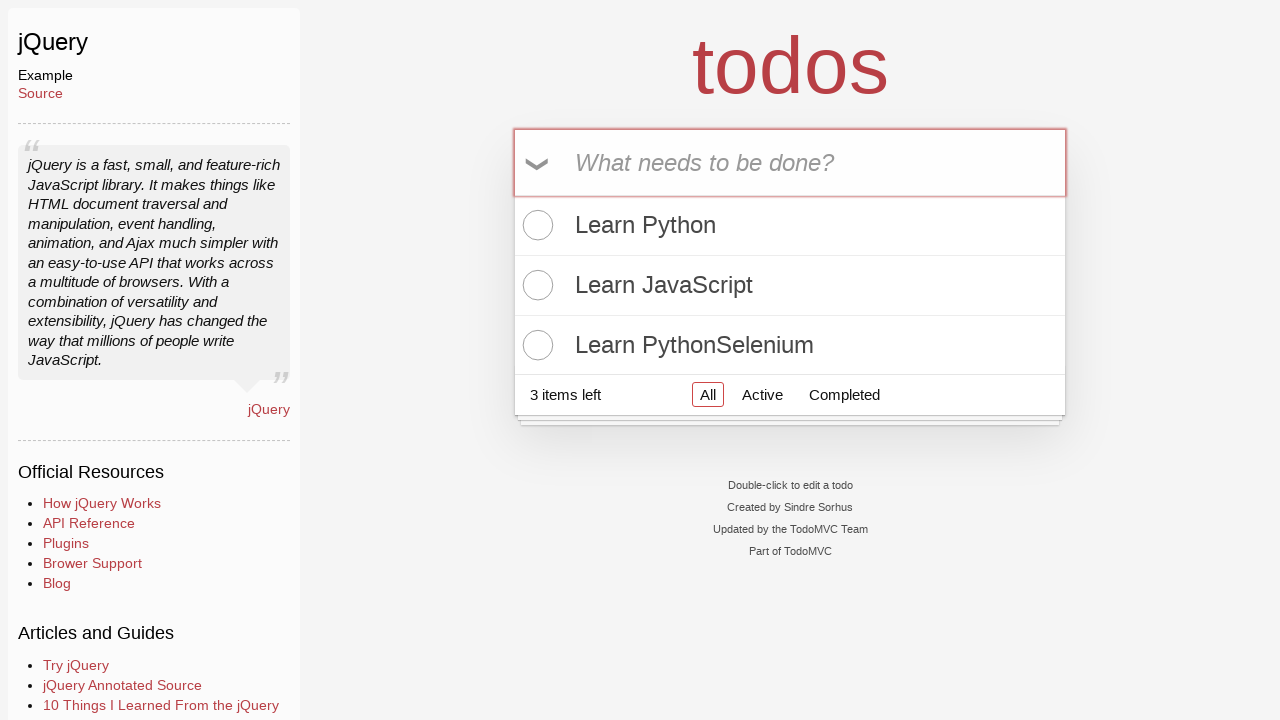

Checked first todo item as completed at (535, 225) on ul.todo-list li input
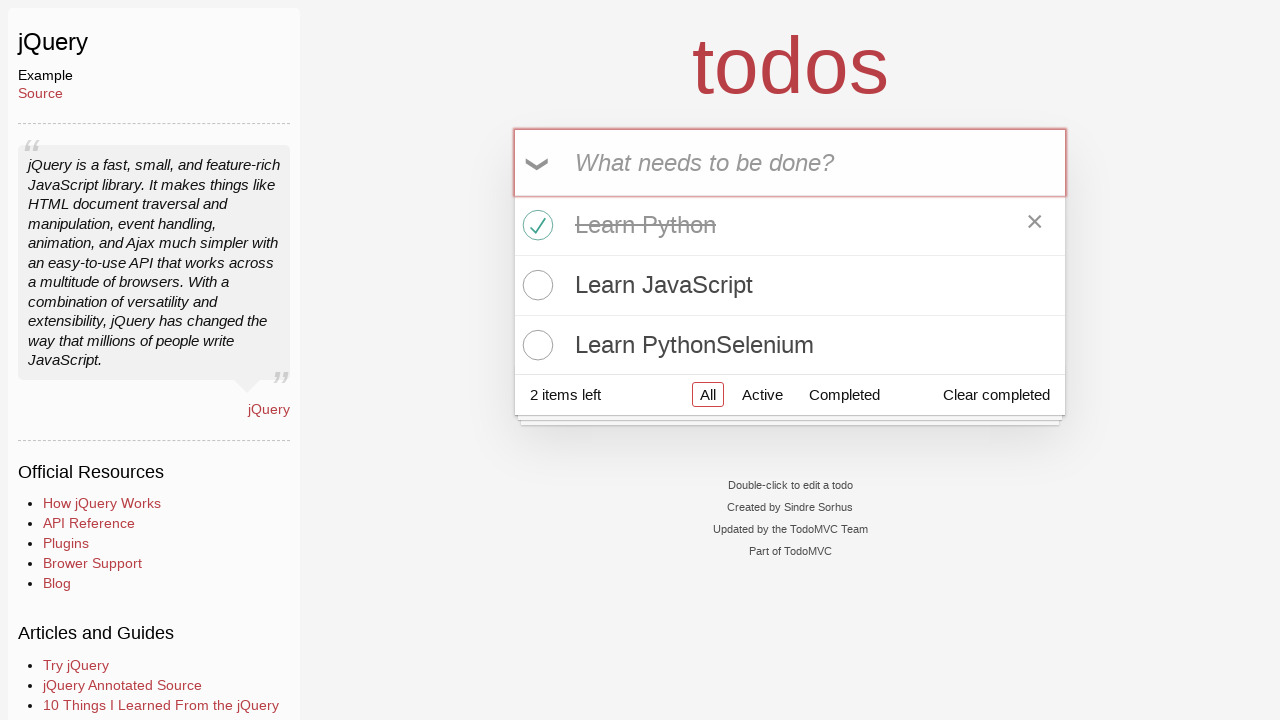

Checked second todo item as completed at (535, 285) on ul.todo-list li:nth-of-type(2) input
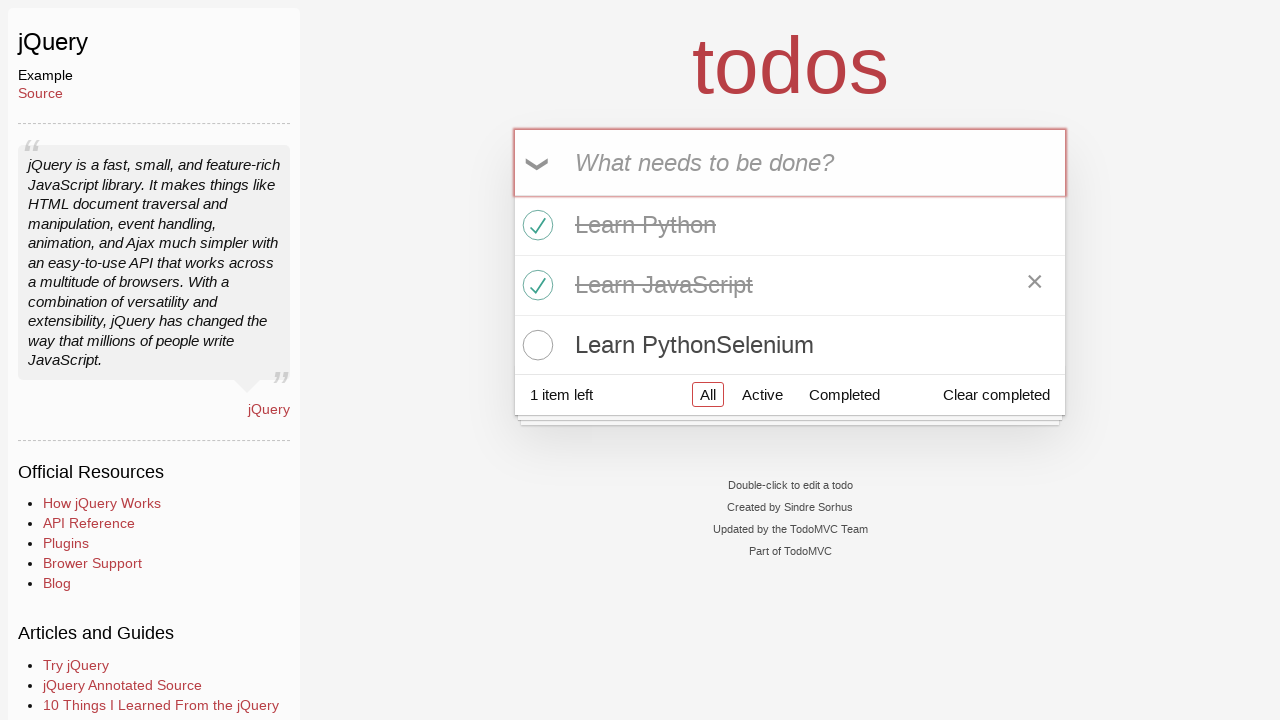

Checked third todo item as completed at (535, 345) on ul.todo-list li:nth-of-type(3) input
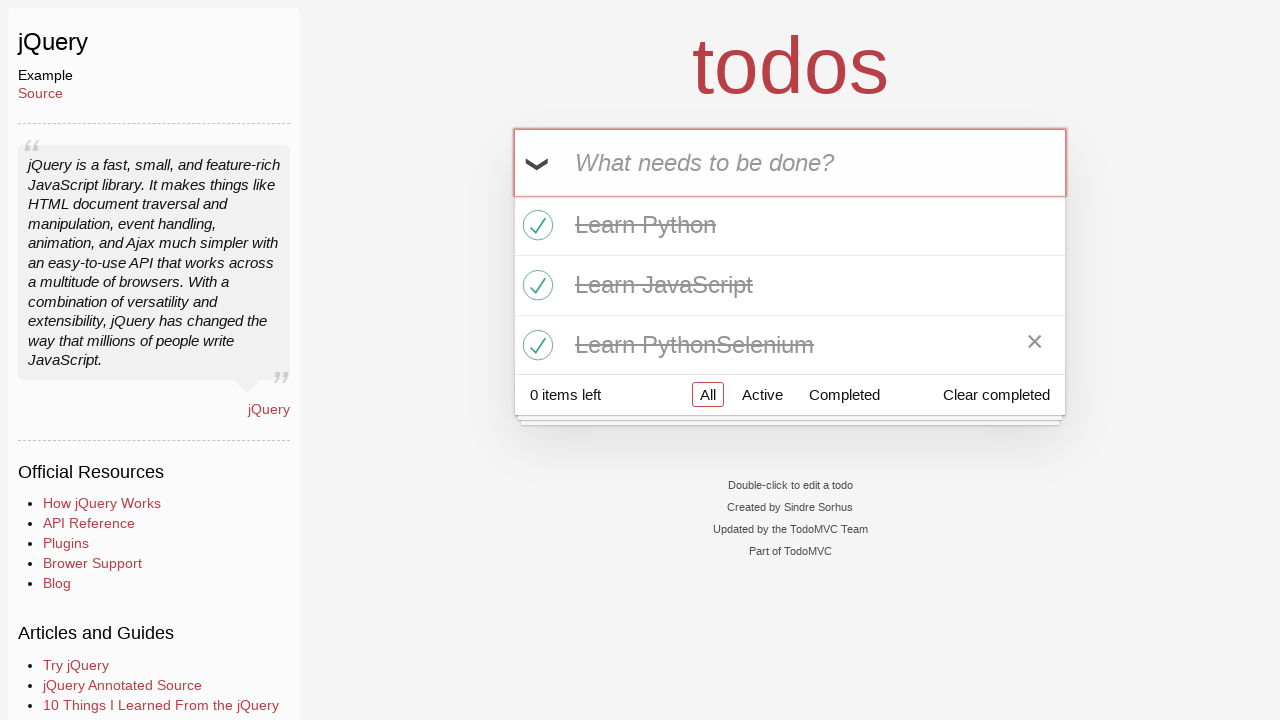

Clicked 'Clear completed' button to remove all completed items at (996, 395) on button.clear-completed
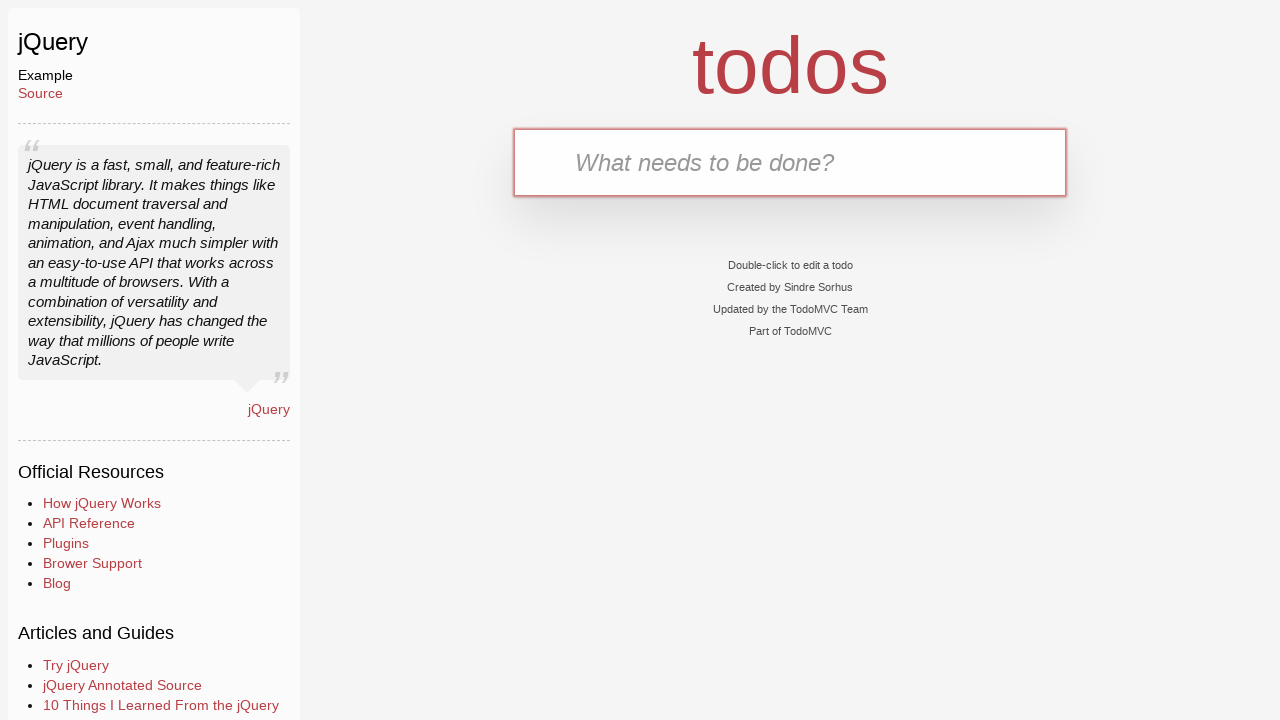

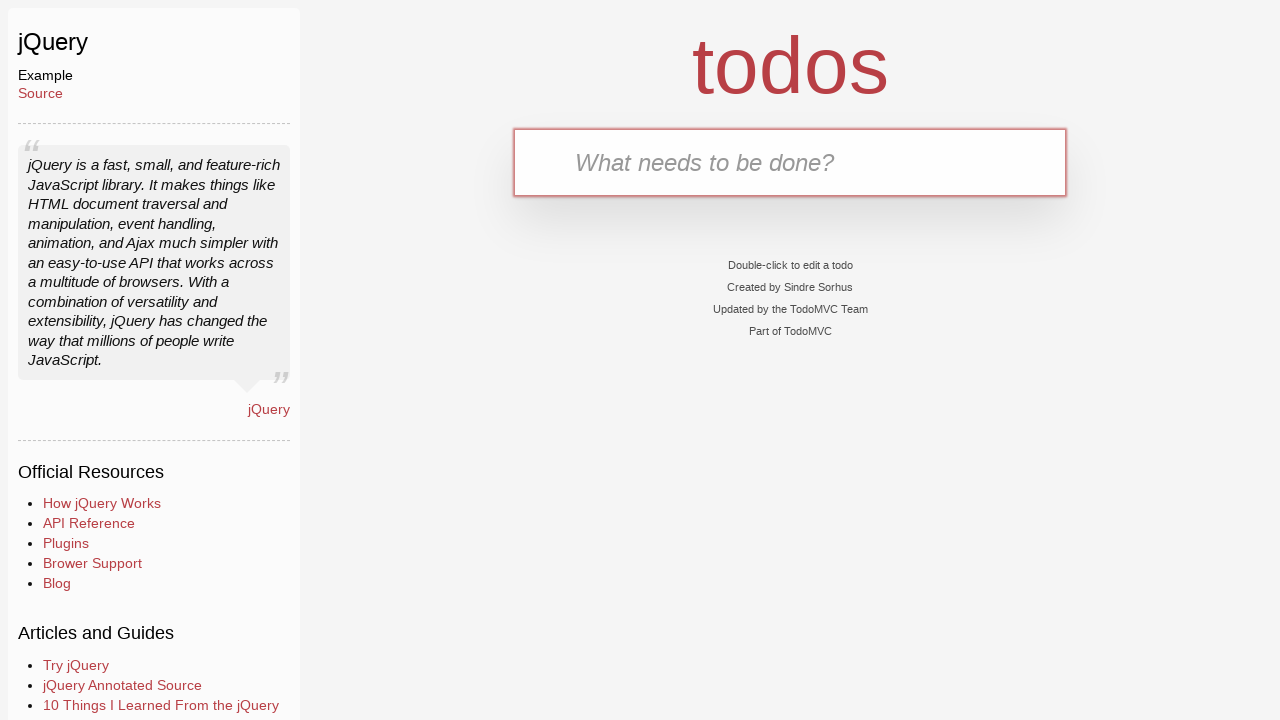